Tests interaction with a registration form by locating the first name field and filling in an email address field to demonstrate basic form element interaction.

Starting URL: https://demo.automationtesting.in/Register.html

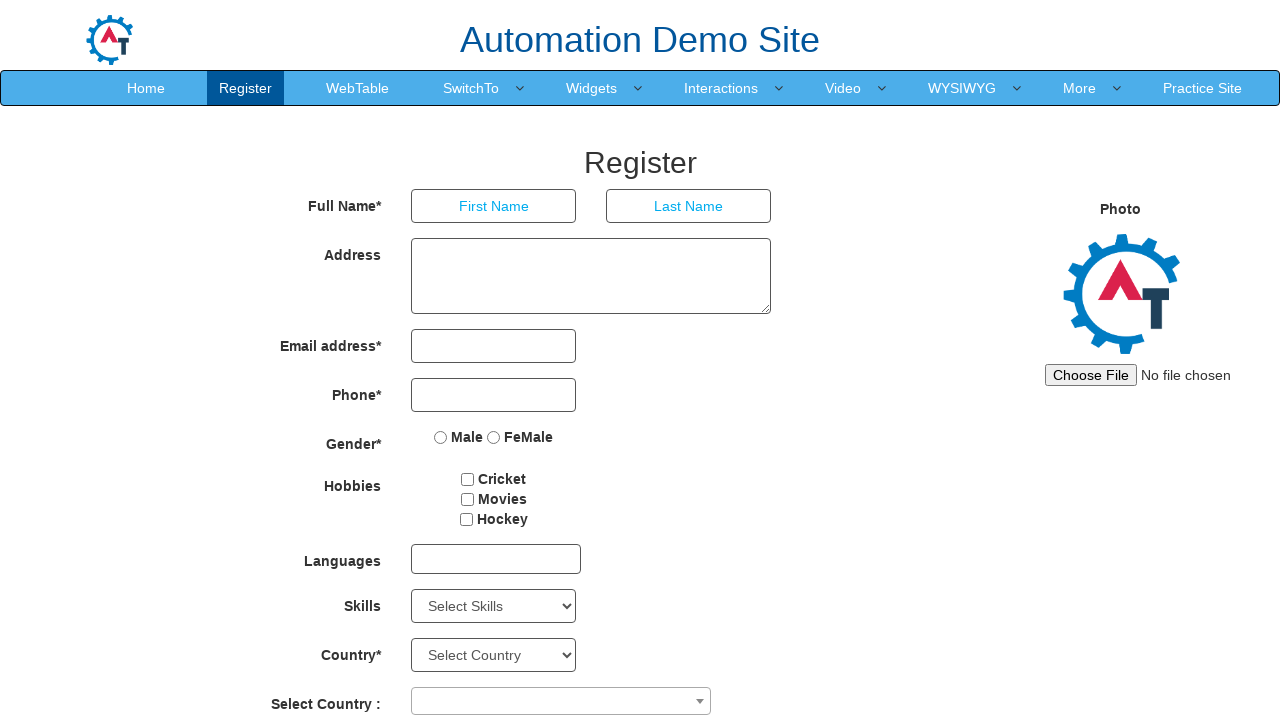

Navigated to registration form page
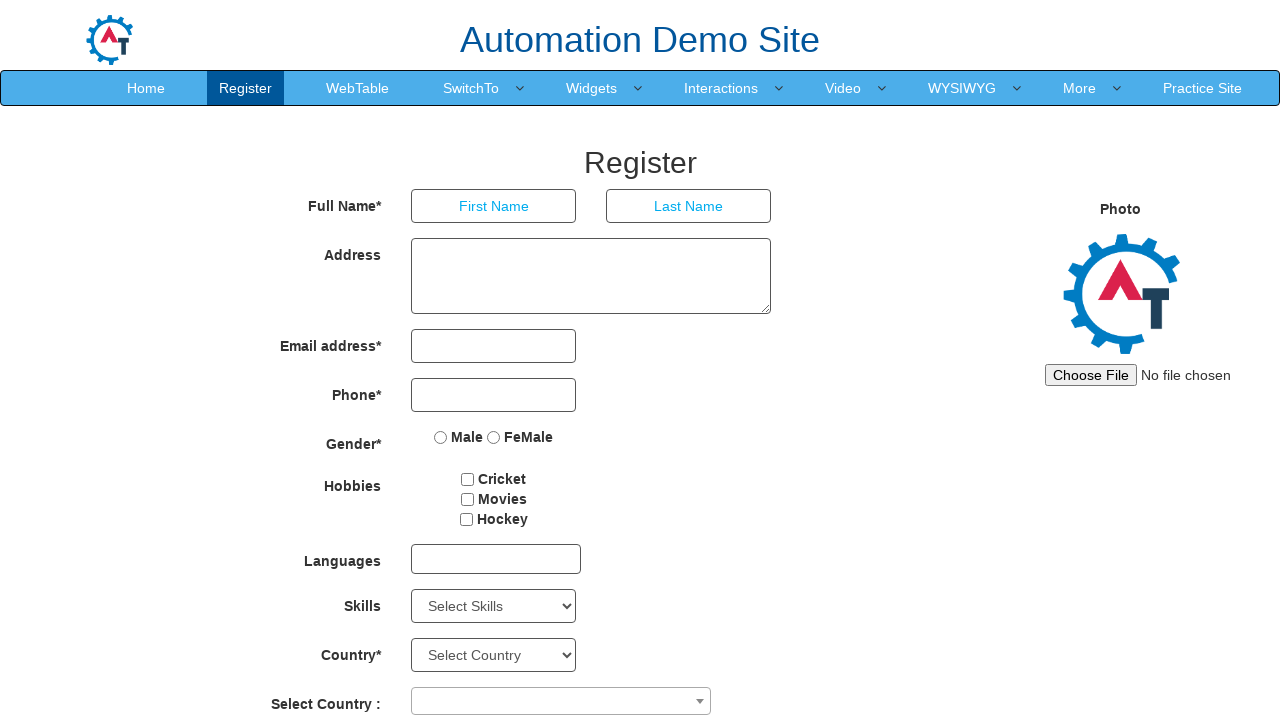

First name input field located and ready
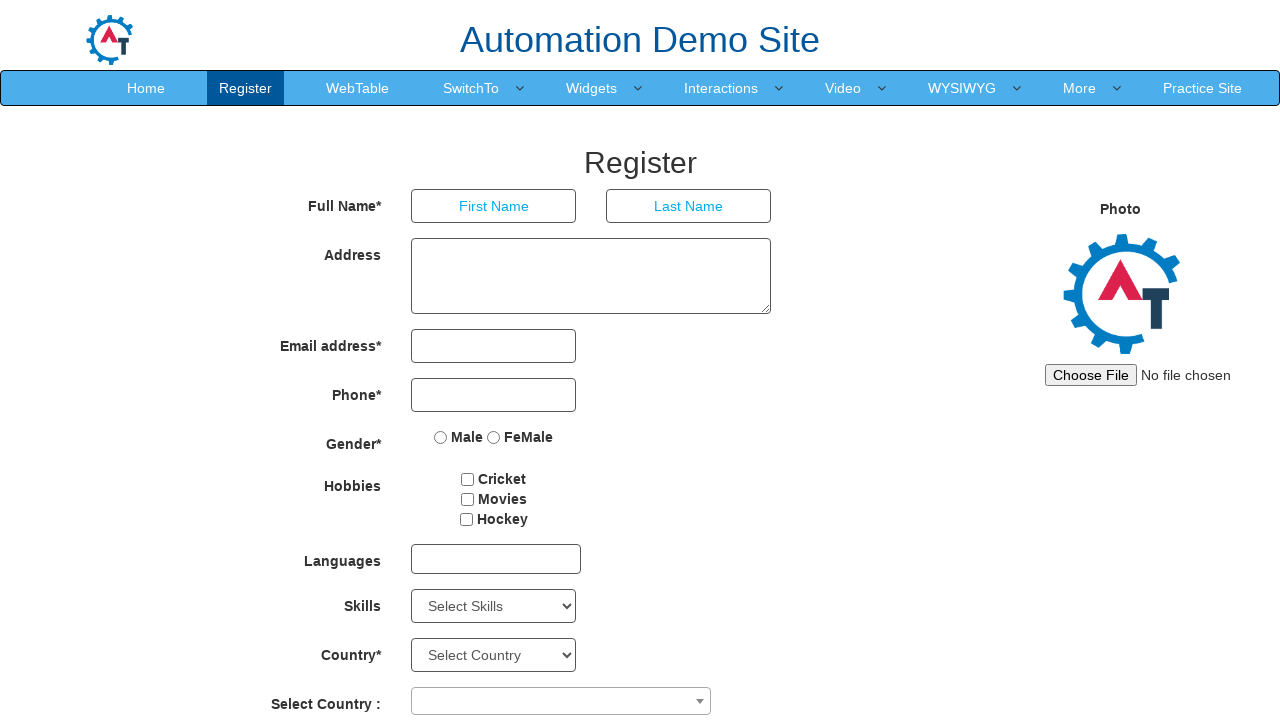

Filled email address field with 'testuser2024@example.com' on //html/body/section/div/div/div[2]/form/div[3]/div[1]/input
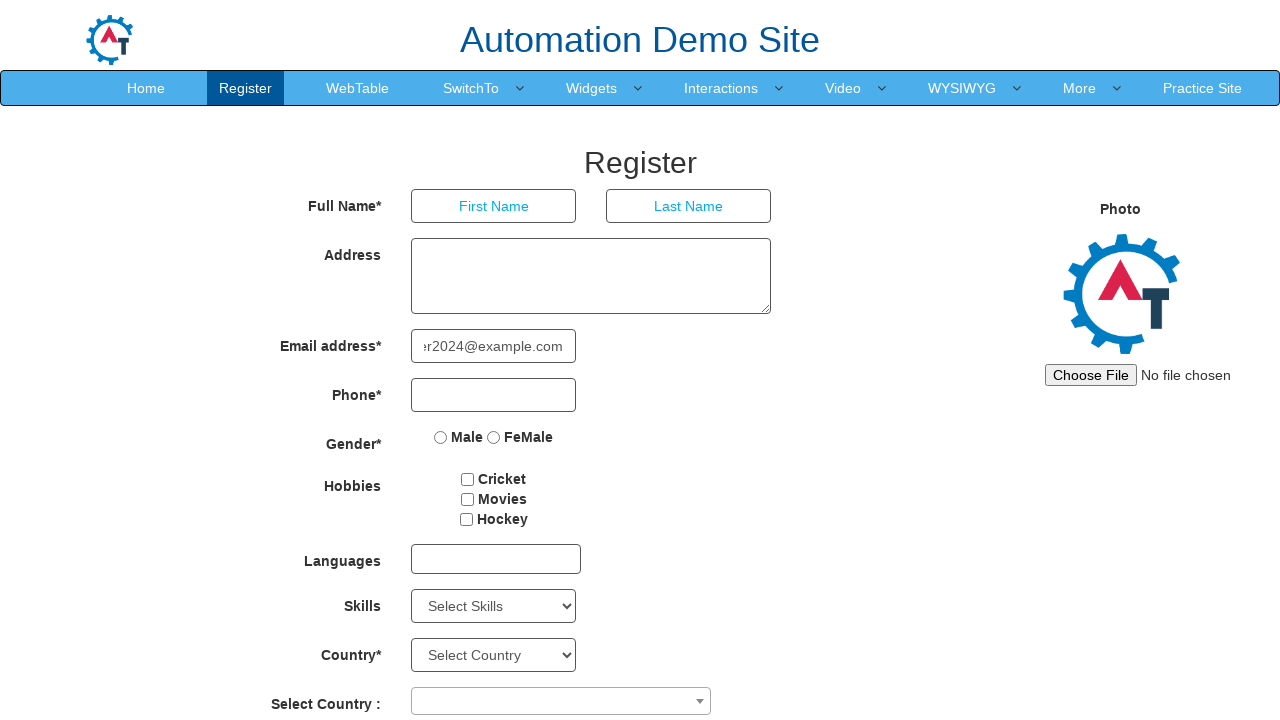

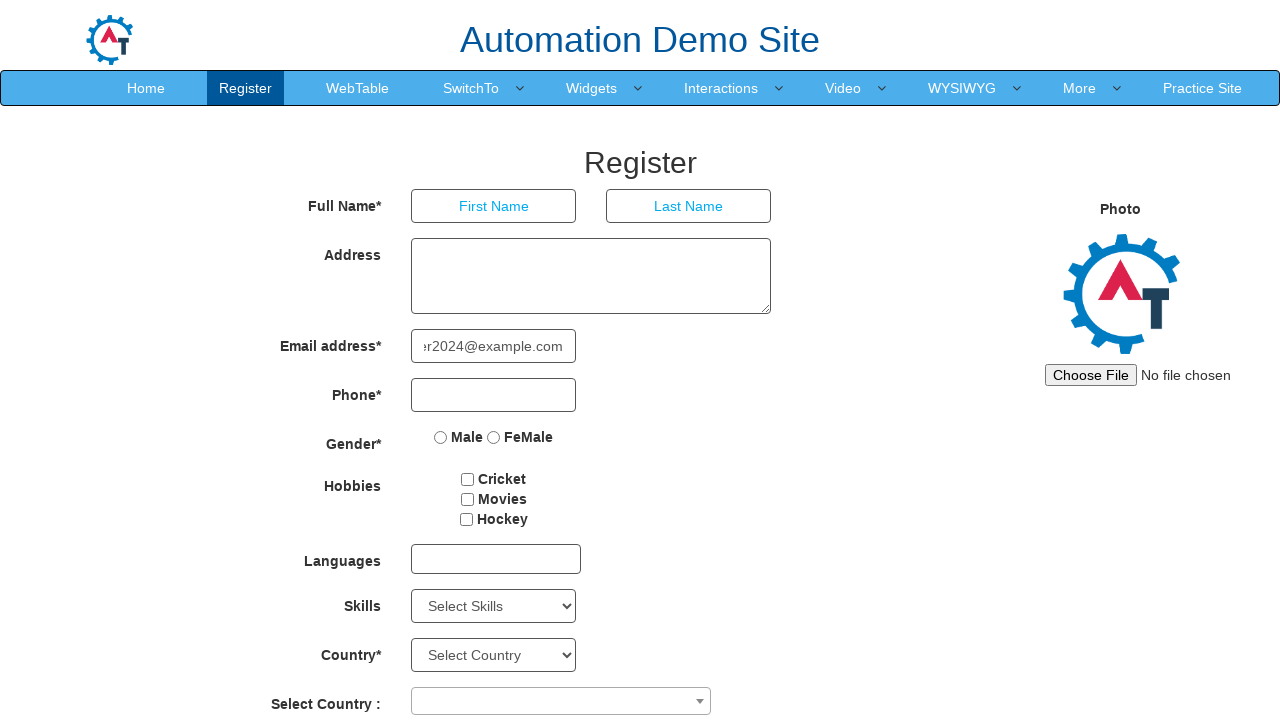